Tests various input field interactions on the Leafground demo site including filling text fields, clearing fields, and entering text in a textarea

Starting URL: https://www.leafground.com/input.xhtml

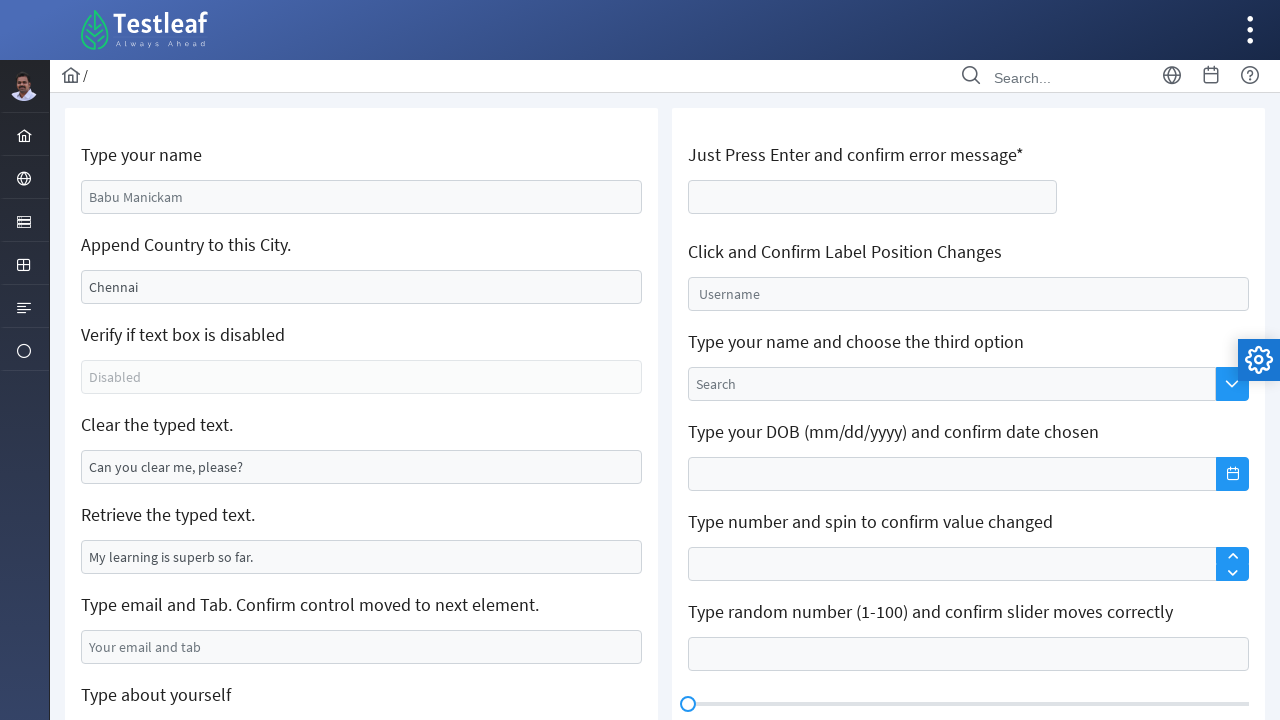

Filled name field with 'sowmya' on input#j_idt88\:name
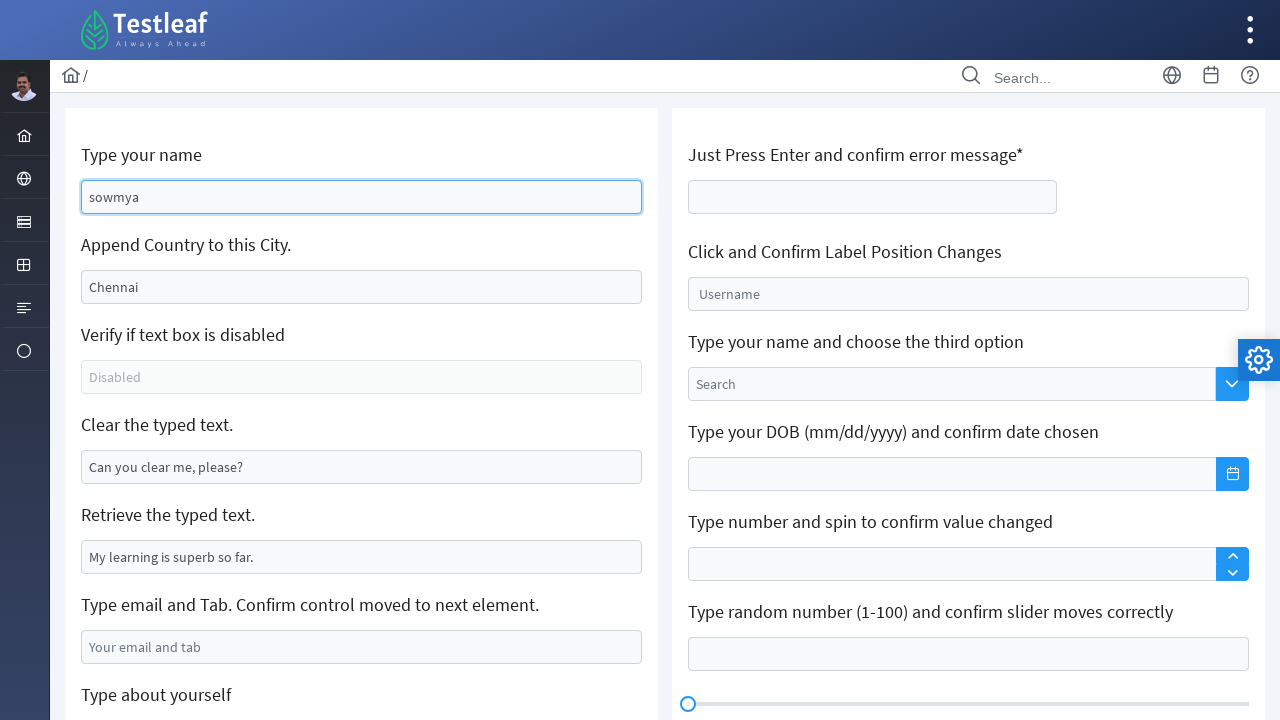

Cleared the description field on input#j_idt88\:j_idt91
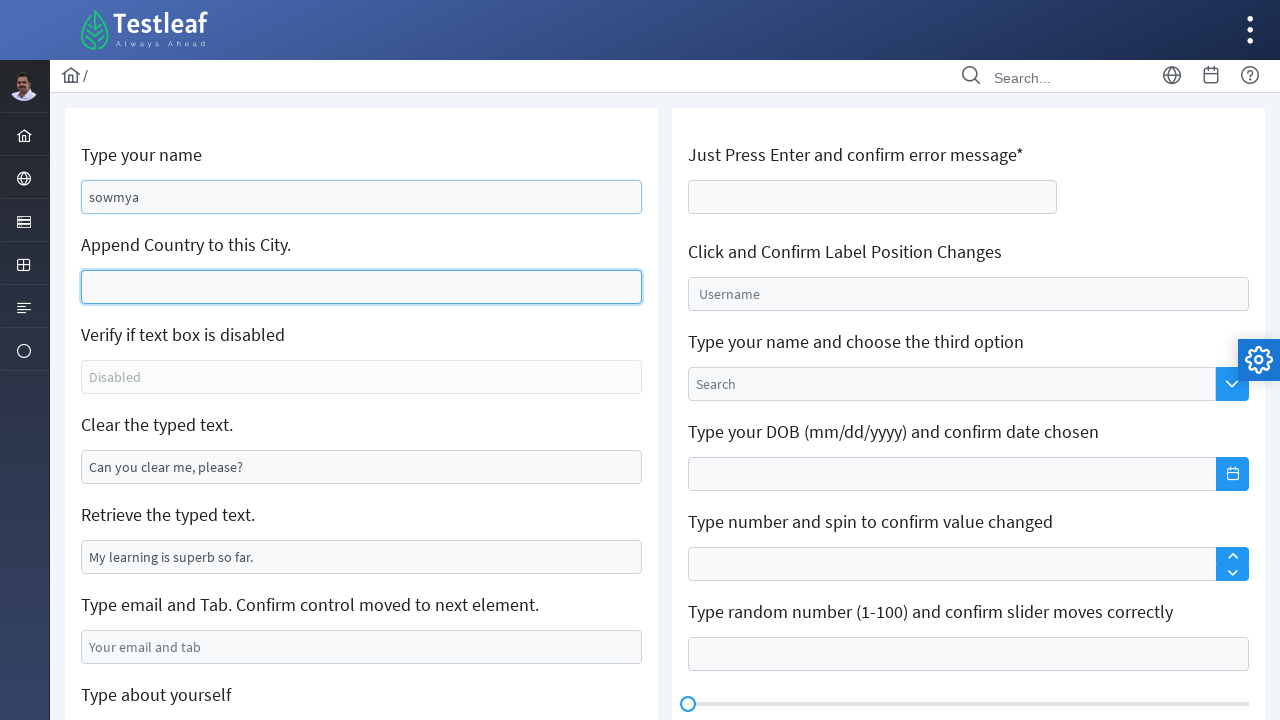

Entered city 'Chennai' in the field on input#j_idt88\:j_idt91
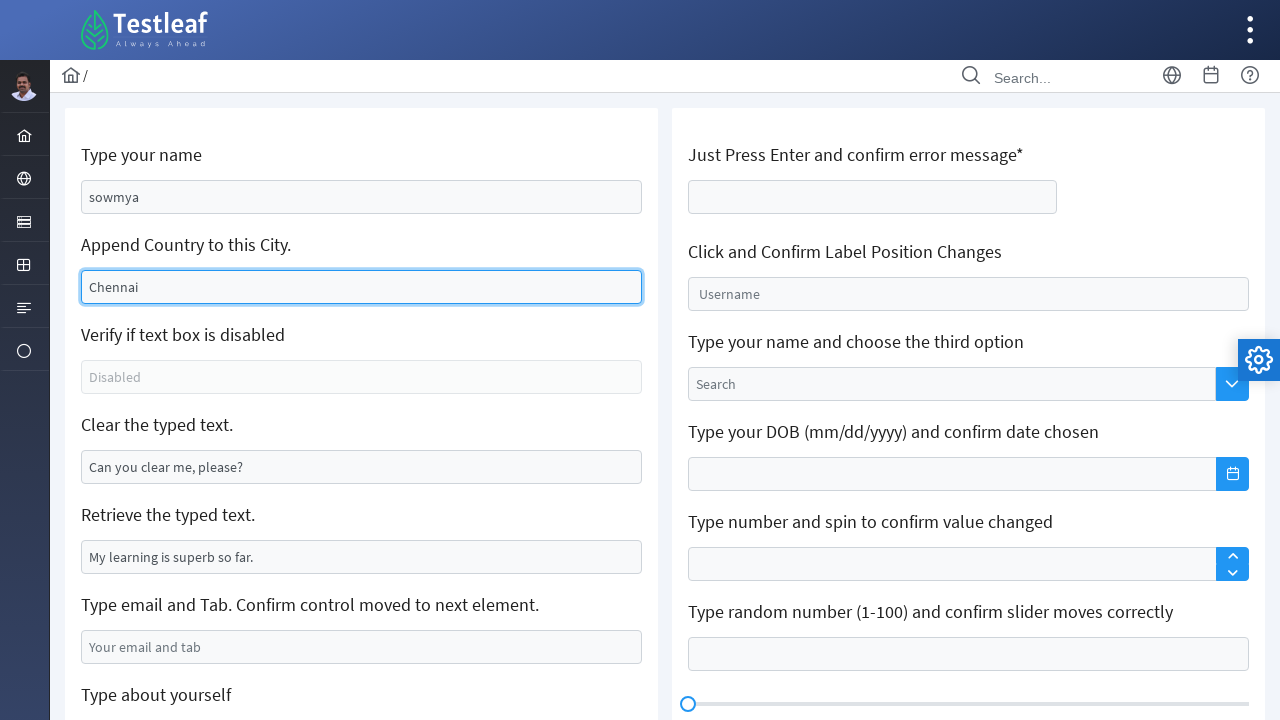

Cleared the typetext field on input#j_idt88\:j_idt95
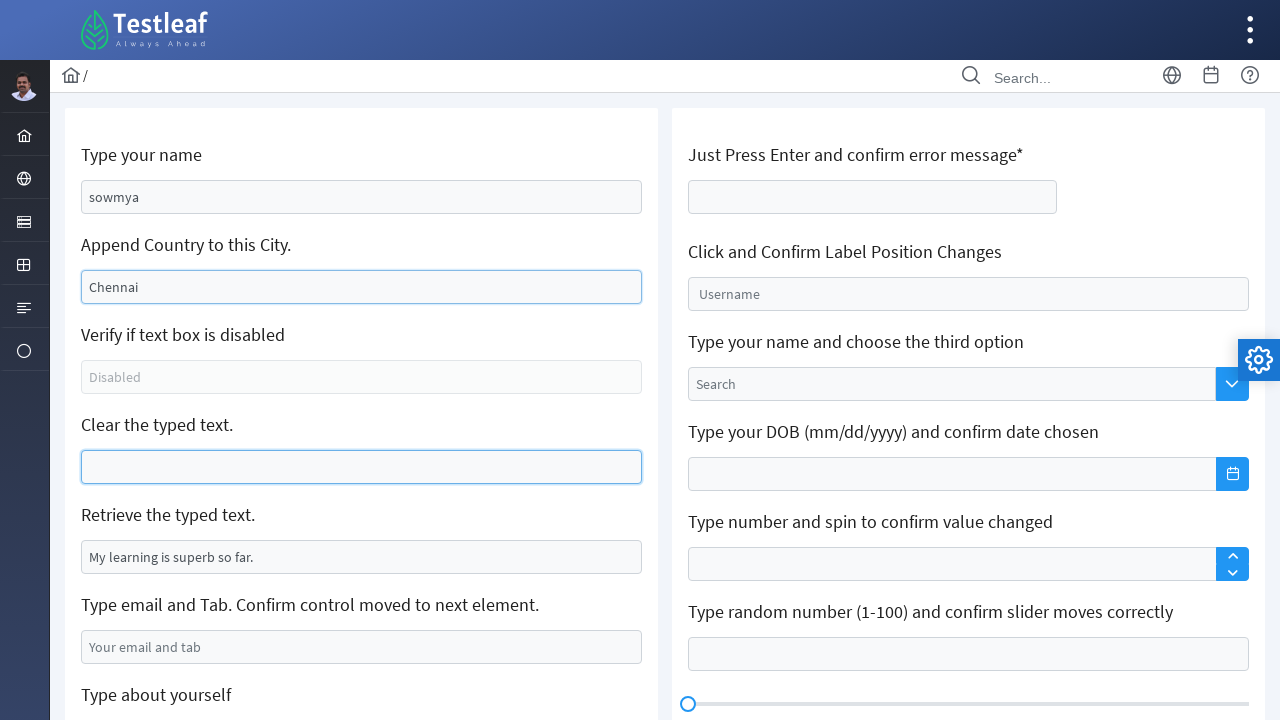

Filled textarea with 'Myself Soundarya' about yourself on textarea#j_idt88\:j_idt101
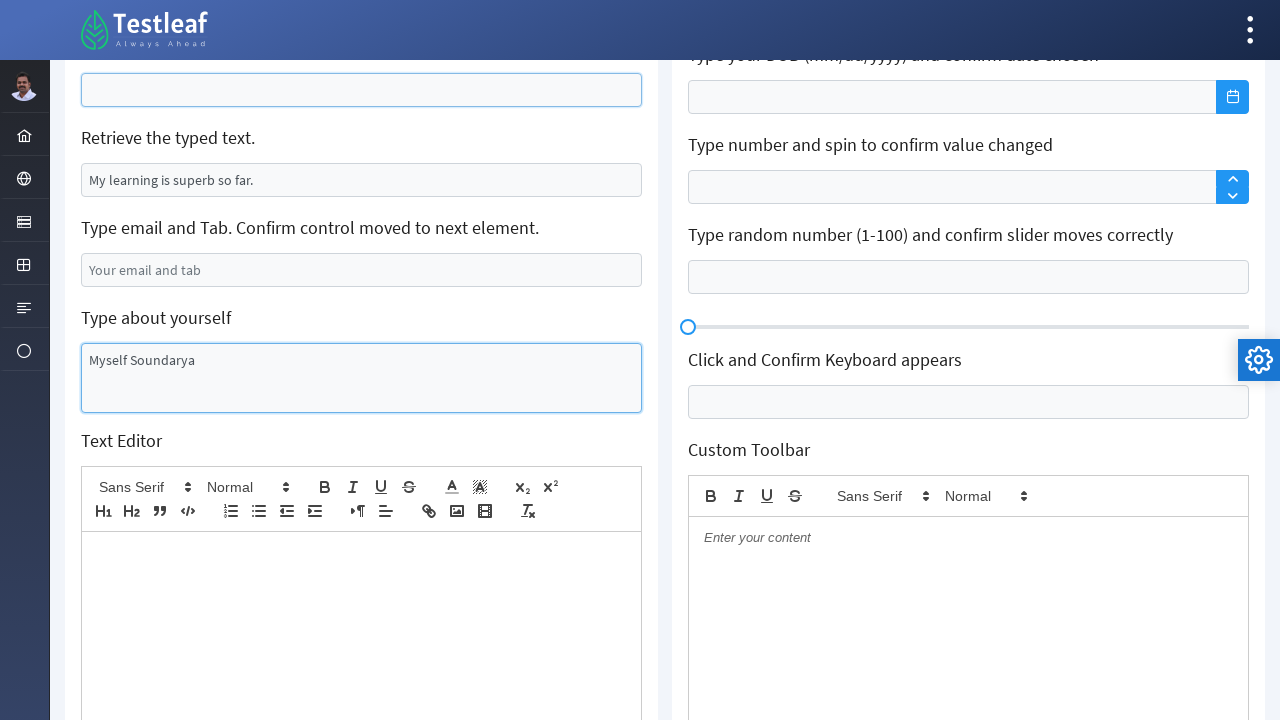

Verified disabled field exists
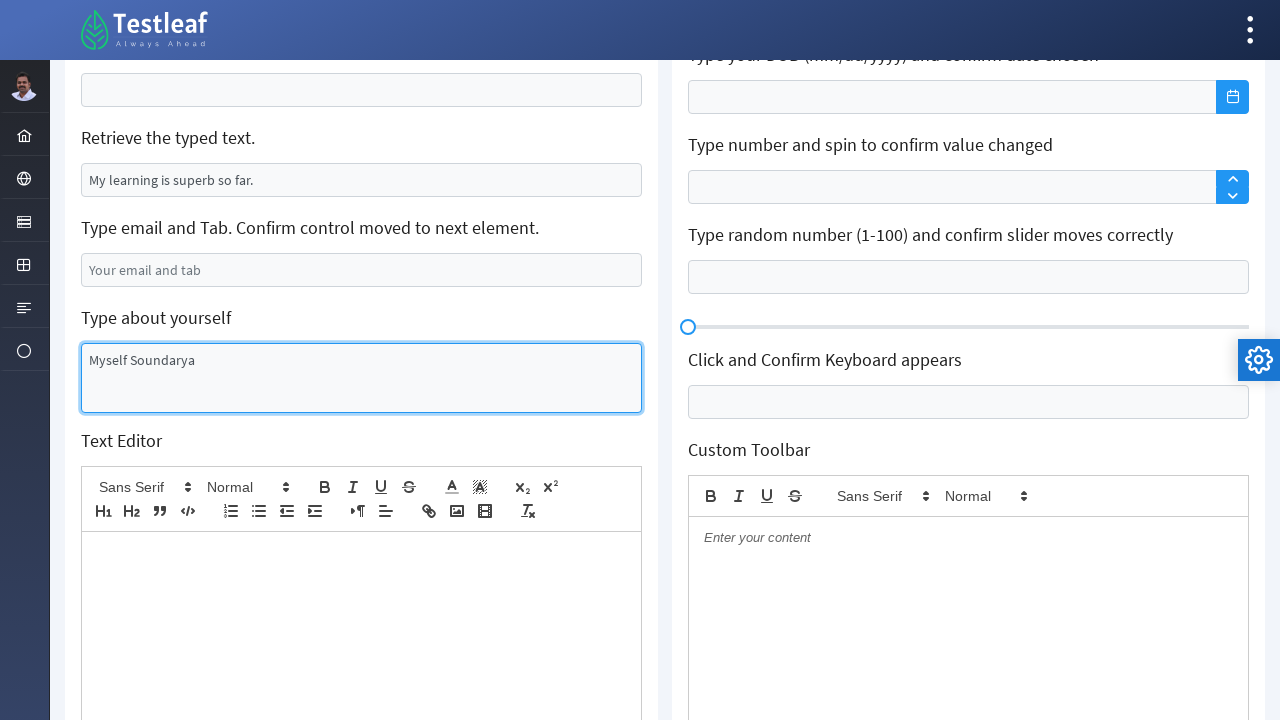

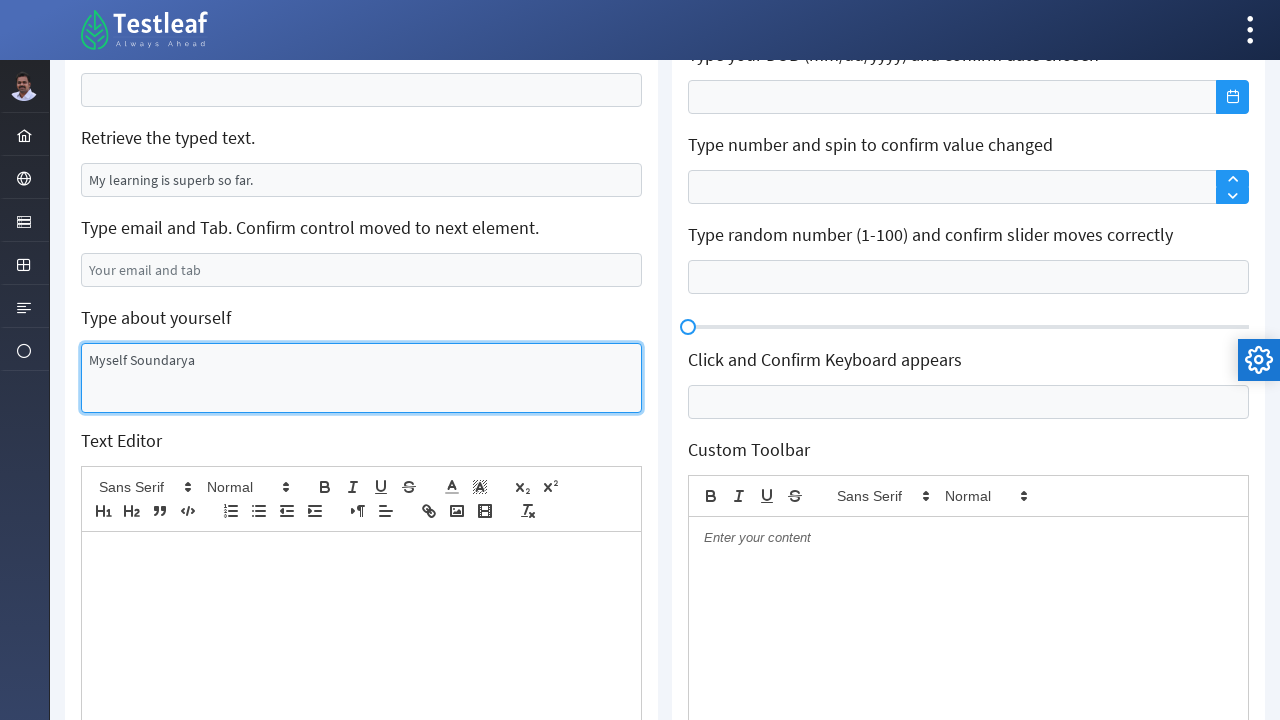